Navigates to Python.org, scrolls to and clicks on the talks/podcast link, then verifies podcast description is displayed

Starting URL: https://www.python.org/

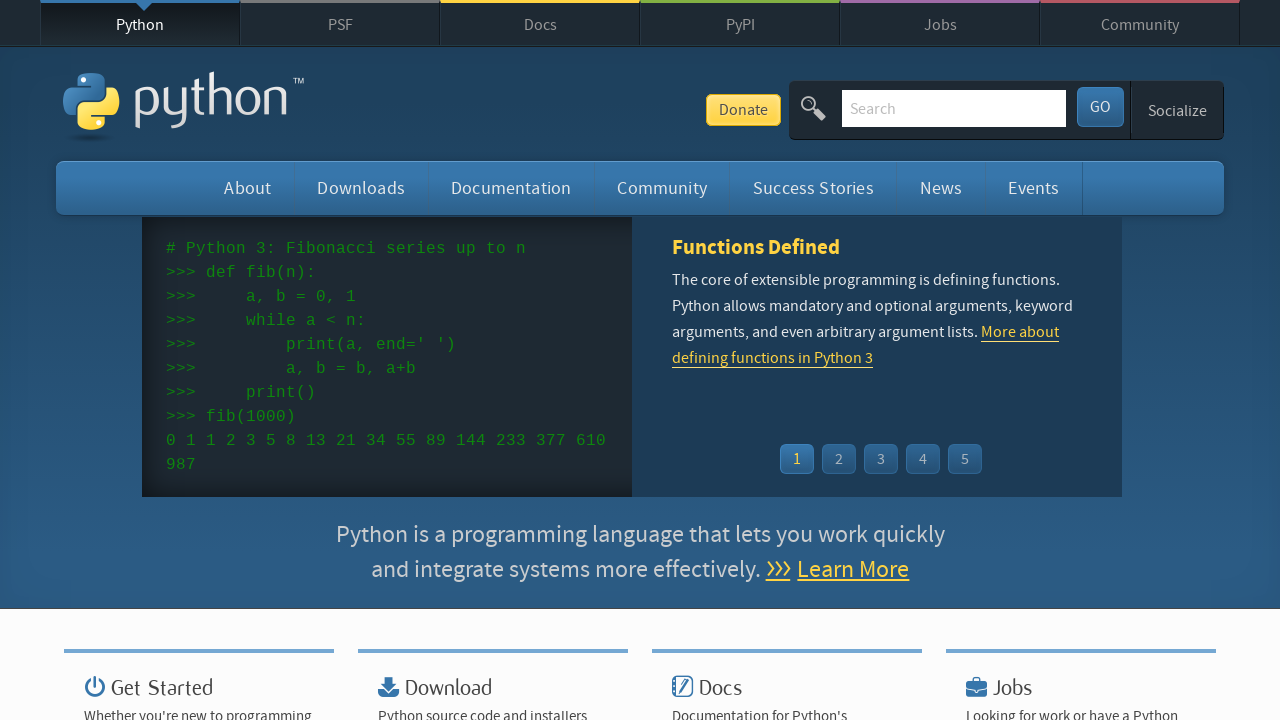

Clicked on talks/podcast link at (542, 360) on #container > li:nth-child(3) > ul > li:nth-child(2) > a
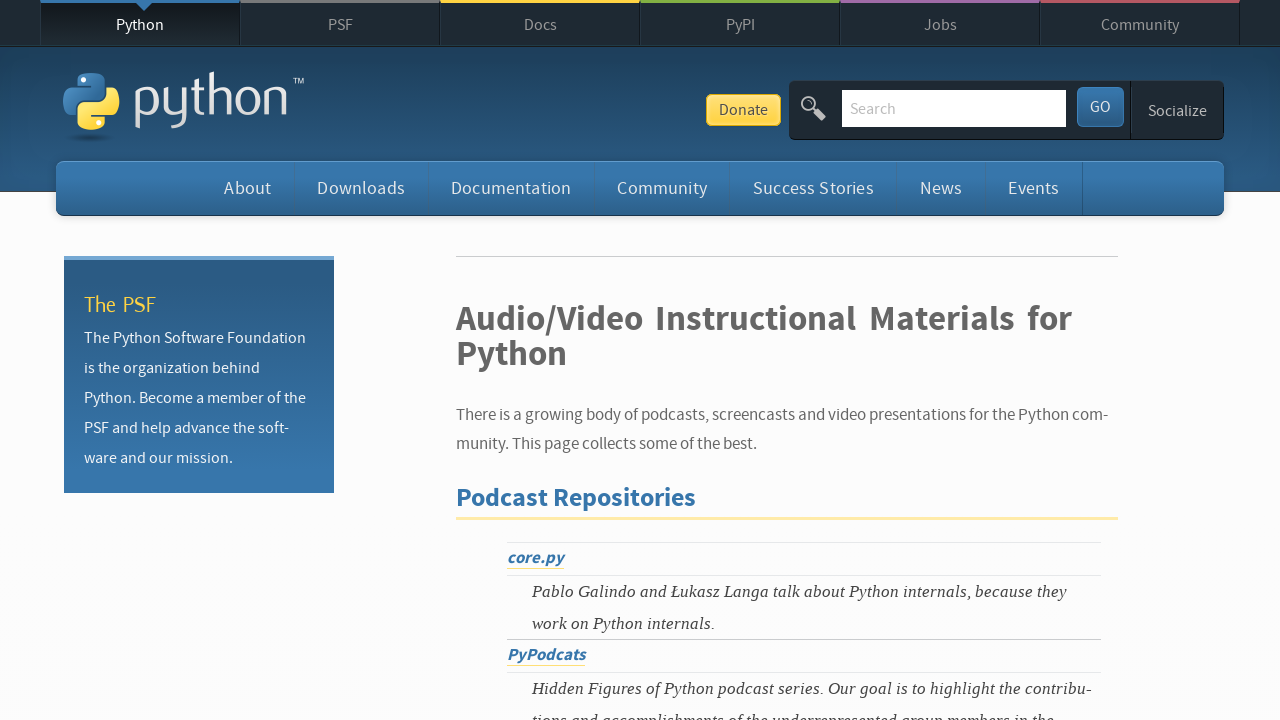

Podcast description loaded and verified as visible
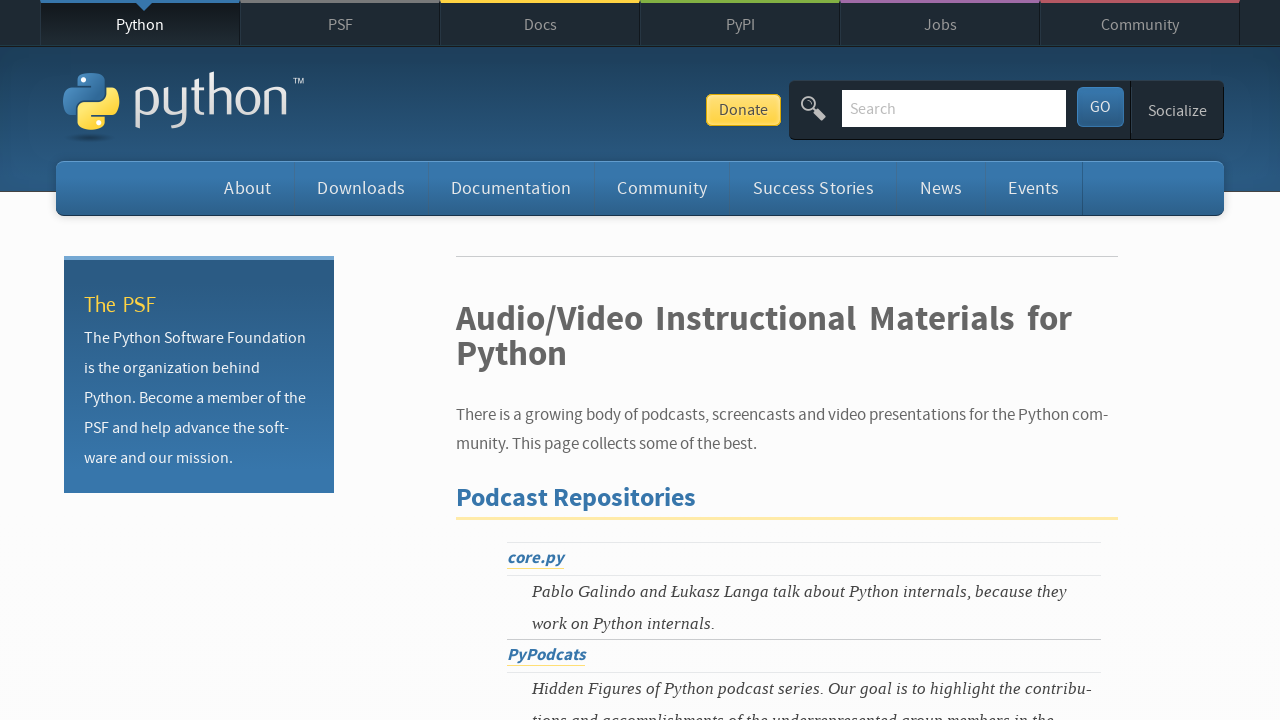

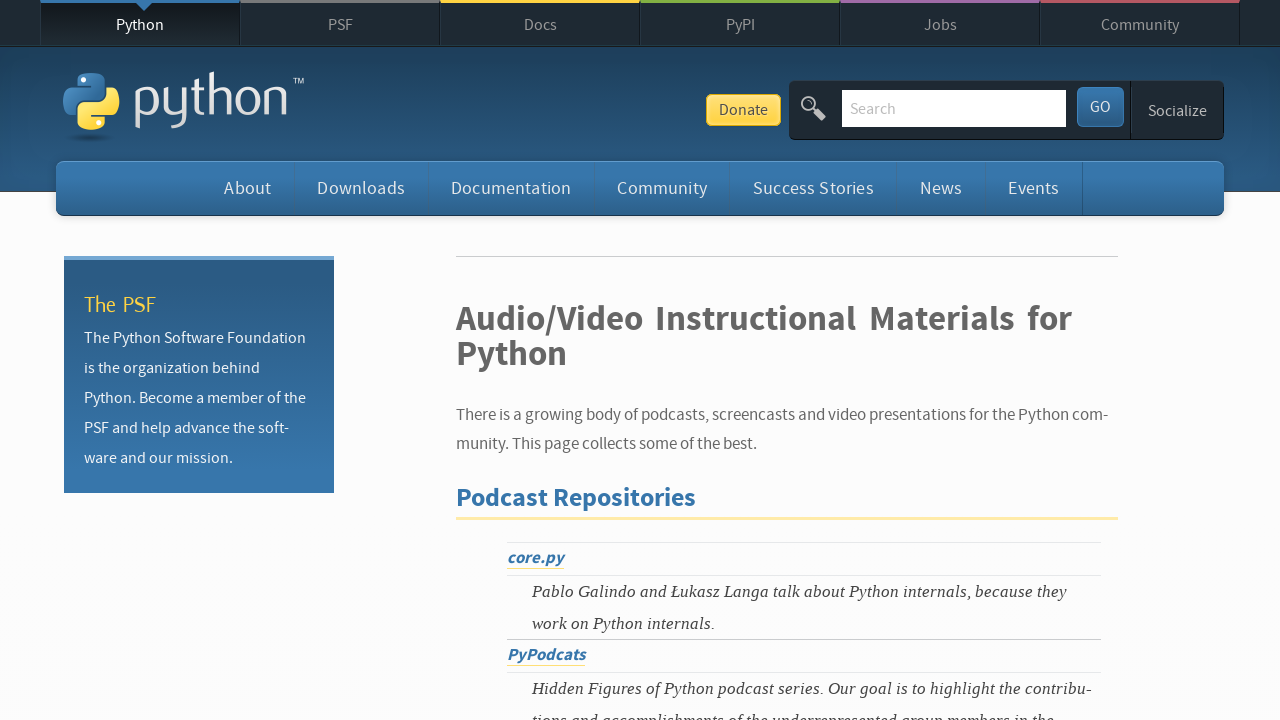